Tests user agent override by setting an iPhone user agent and verifying the request headers contain the expected value.

Starting URL: https://www.executeautomation.com

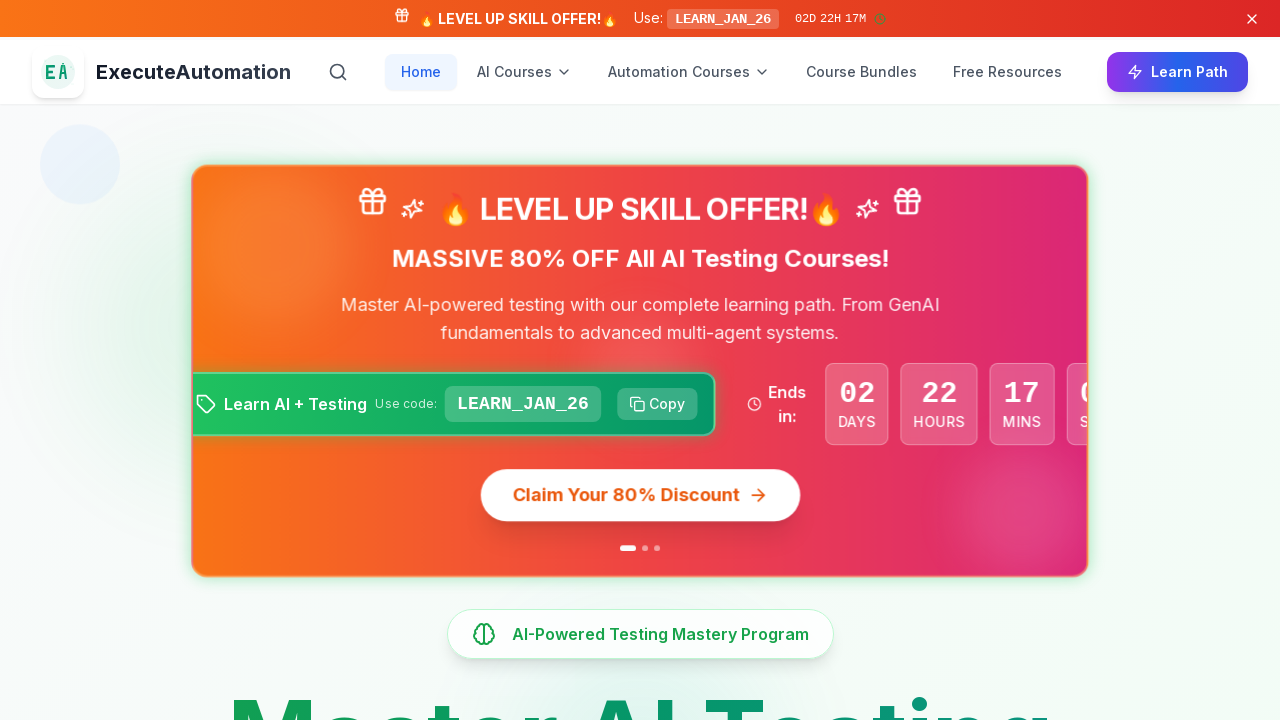

Waited for page to reach networkidle state
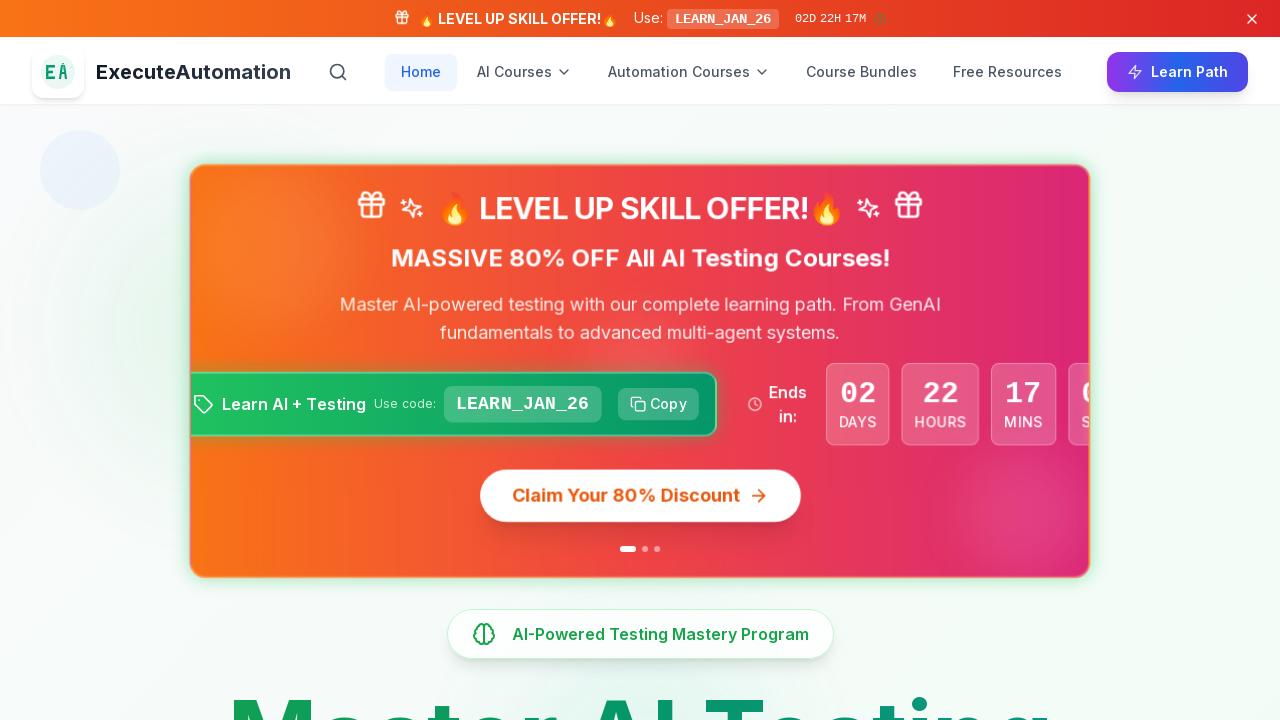

Verified body element is present on page
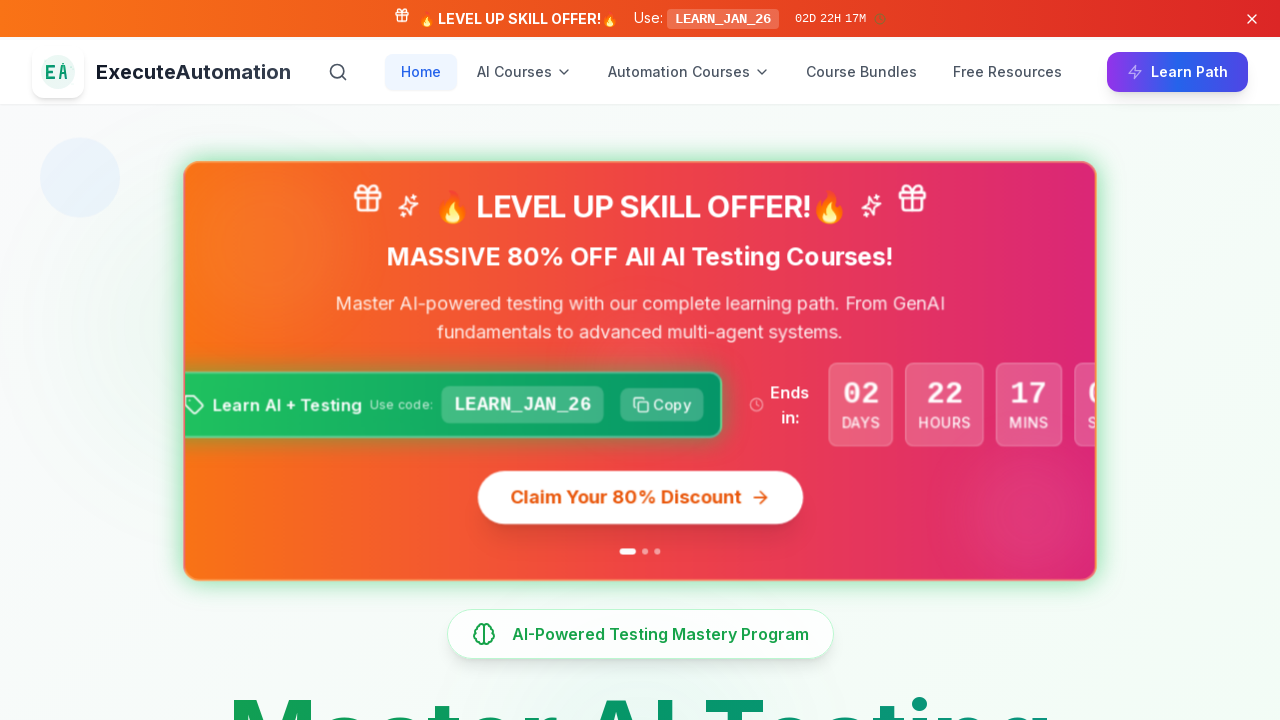

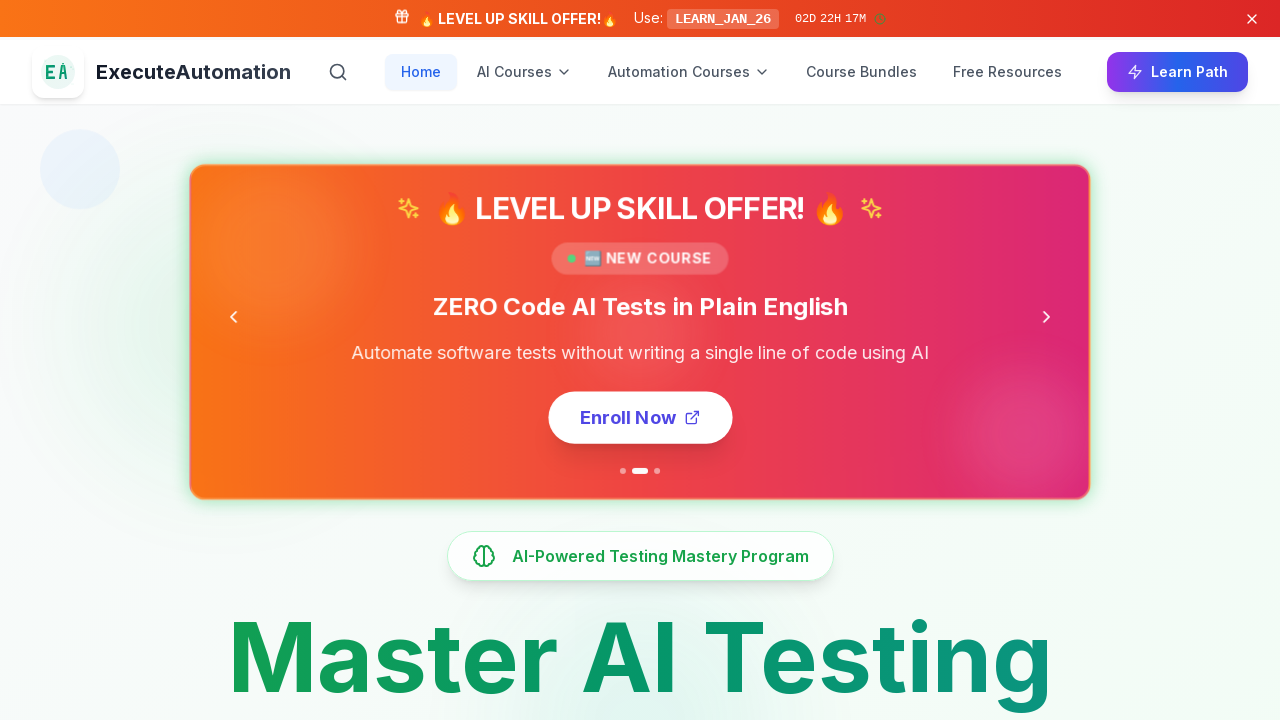